Tests a form interaction that requires reading a value from an image attribute, calculating a mathematical formula result, filling in the answer, selecting a checkbox and radio button, and submitting the form.

Starting URL: http://suninjuly.github.io/get_attribute.html

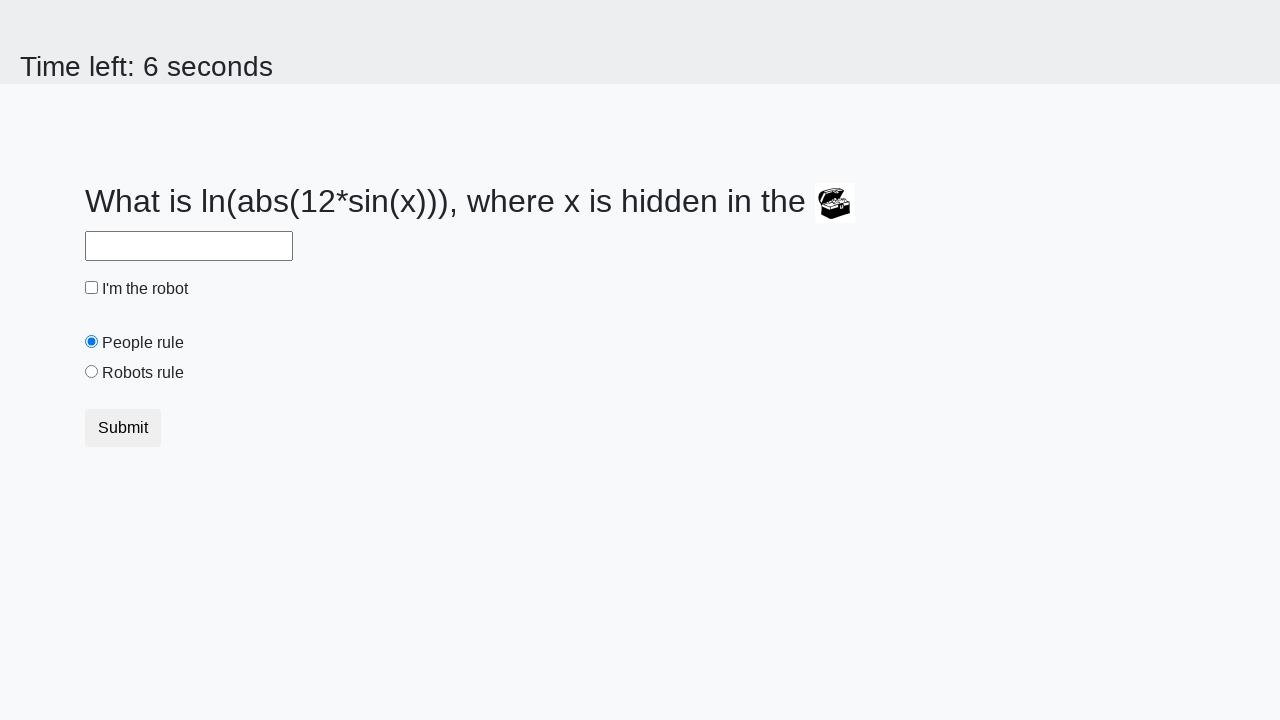

Located image element on page
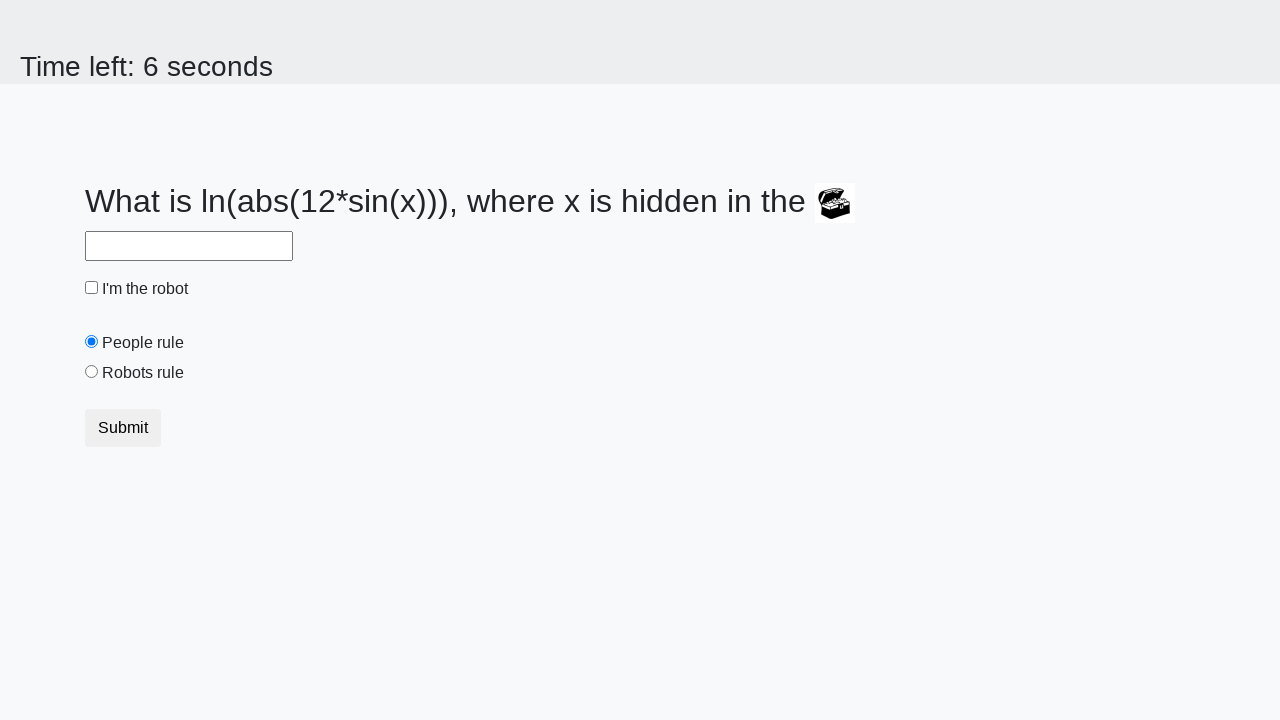

Retrieved 'valuex' attribute from image: 4
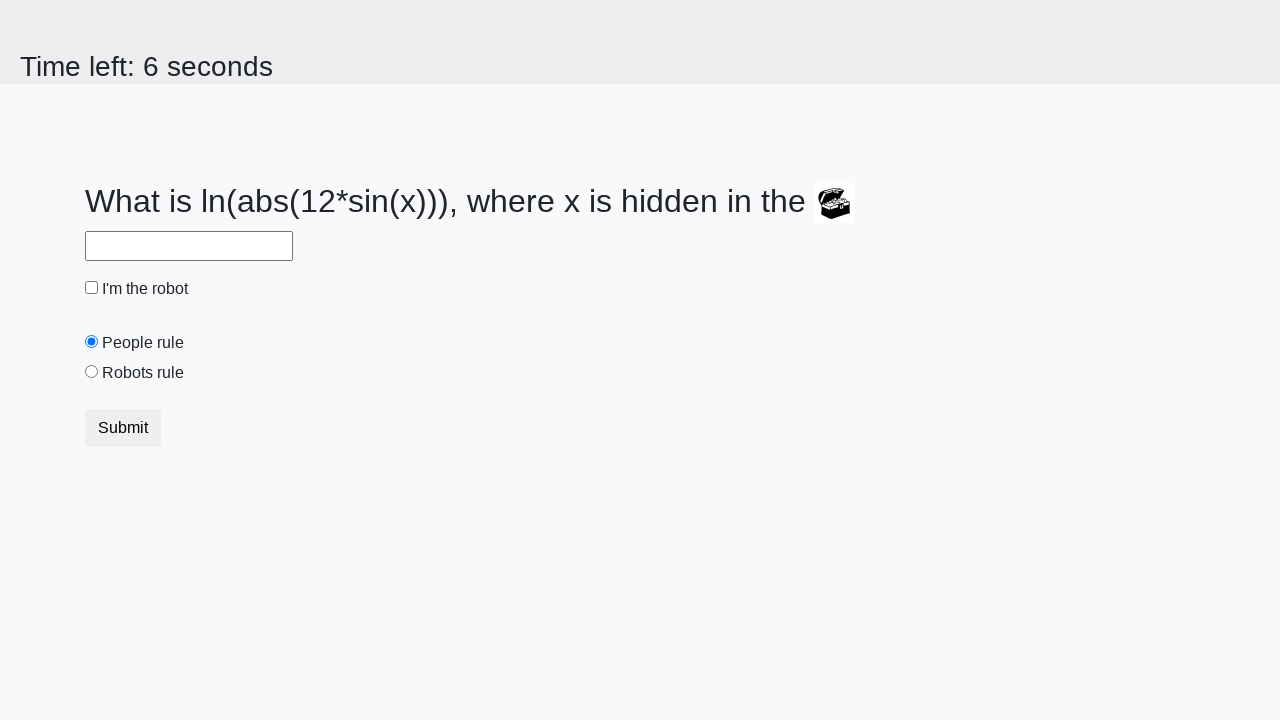

Calculated answer using formula: 2.2062536857208763
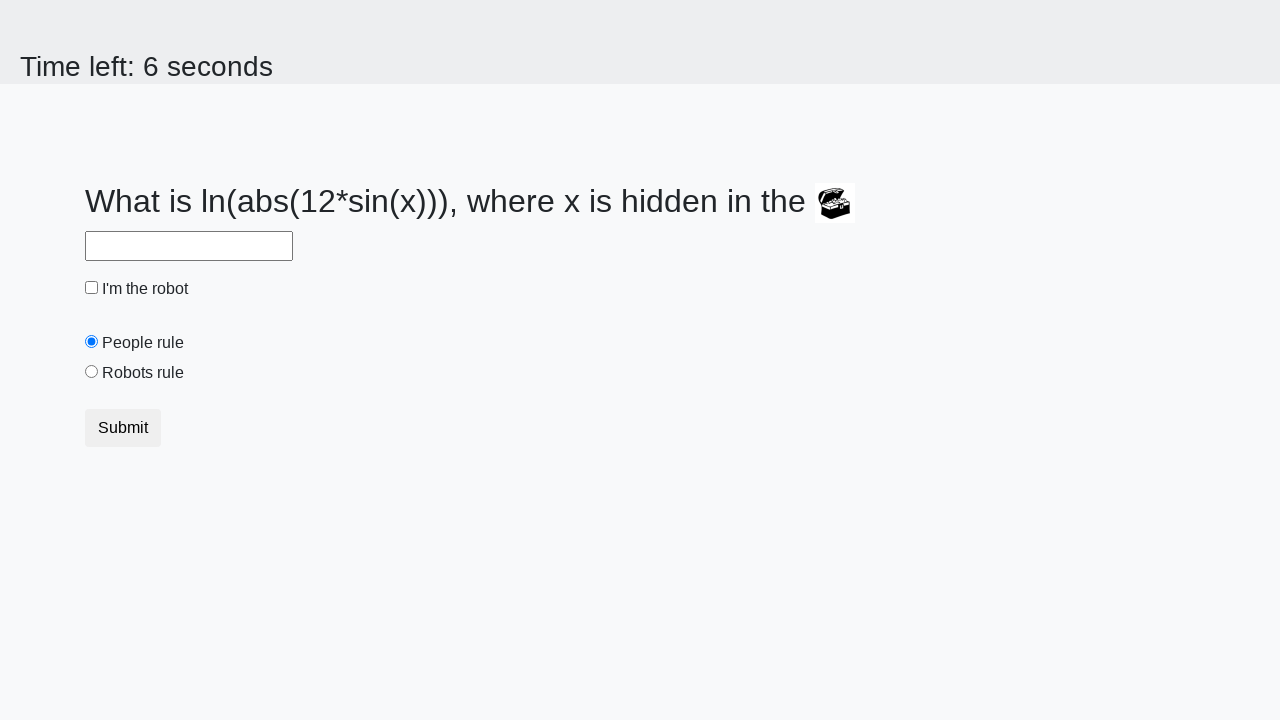

Filled answer field with calculated value: 2.2062536857208763 on #answer
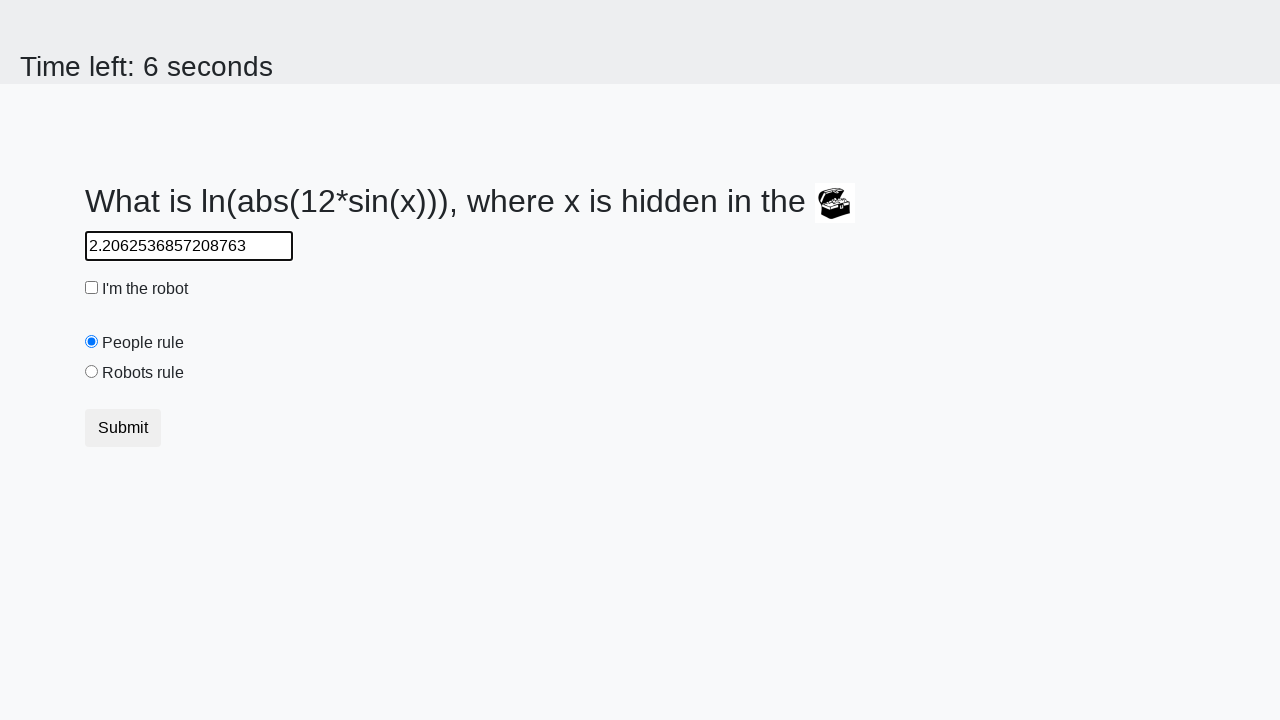

Clicked robot checkbox at (92, 288) on #robotCheckbox
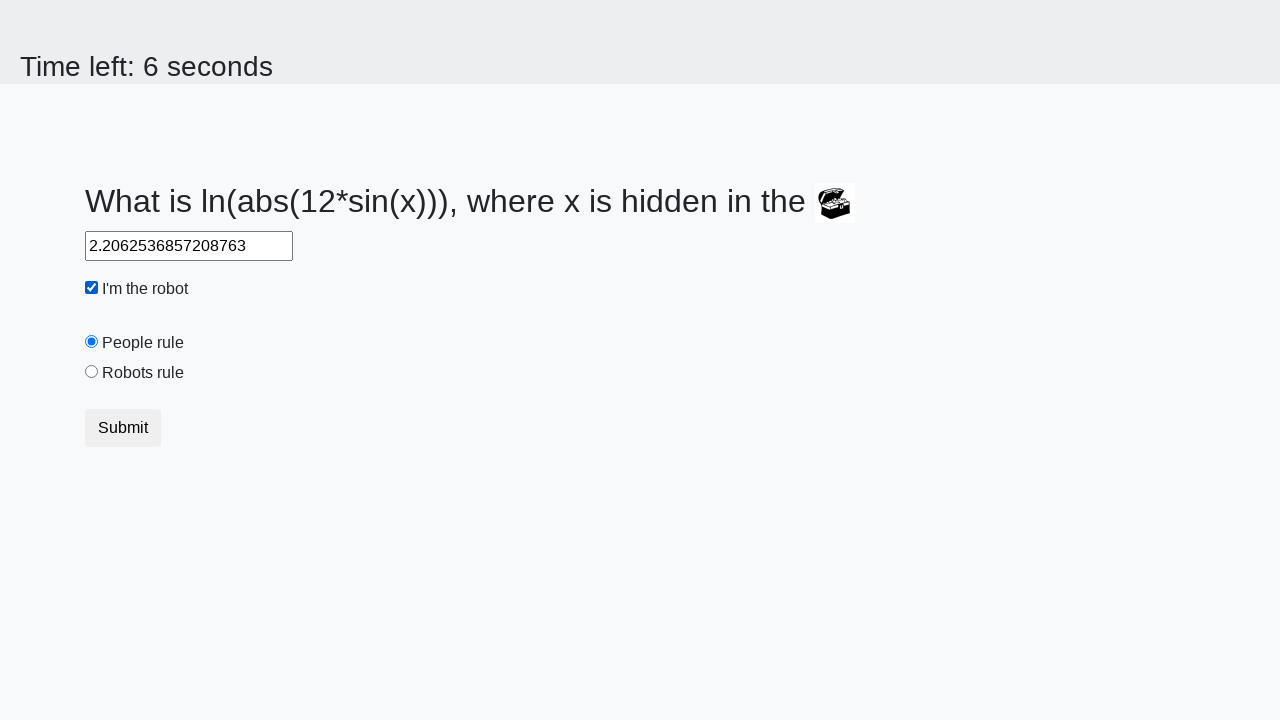

Clicked 'robots rule' radio button at (92, 372) on #robotsRule
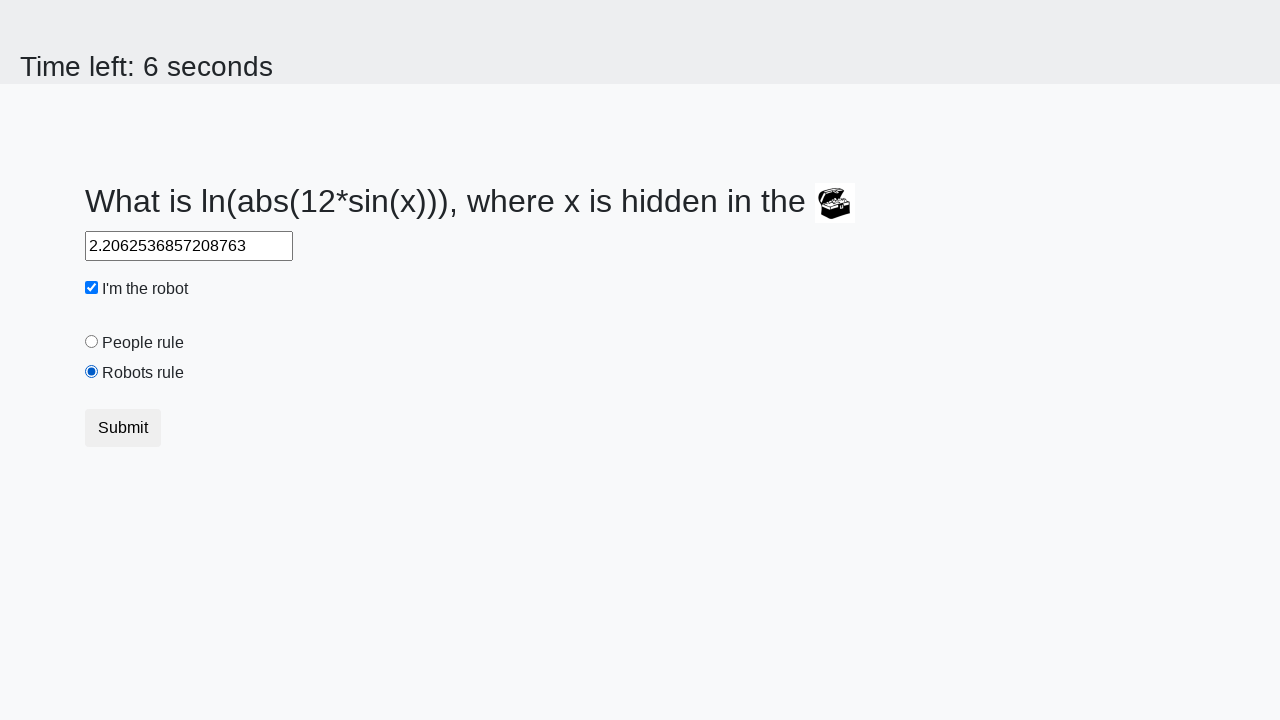

Clicked submit button to complete form at (123, 428) on button
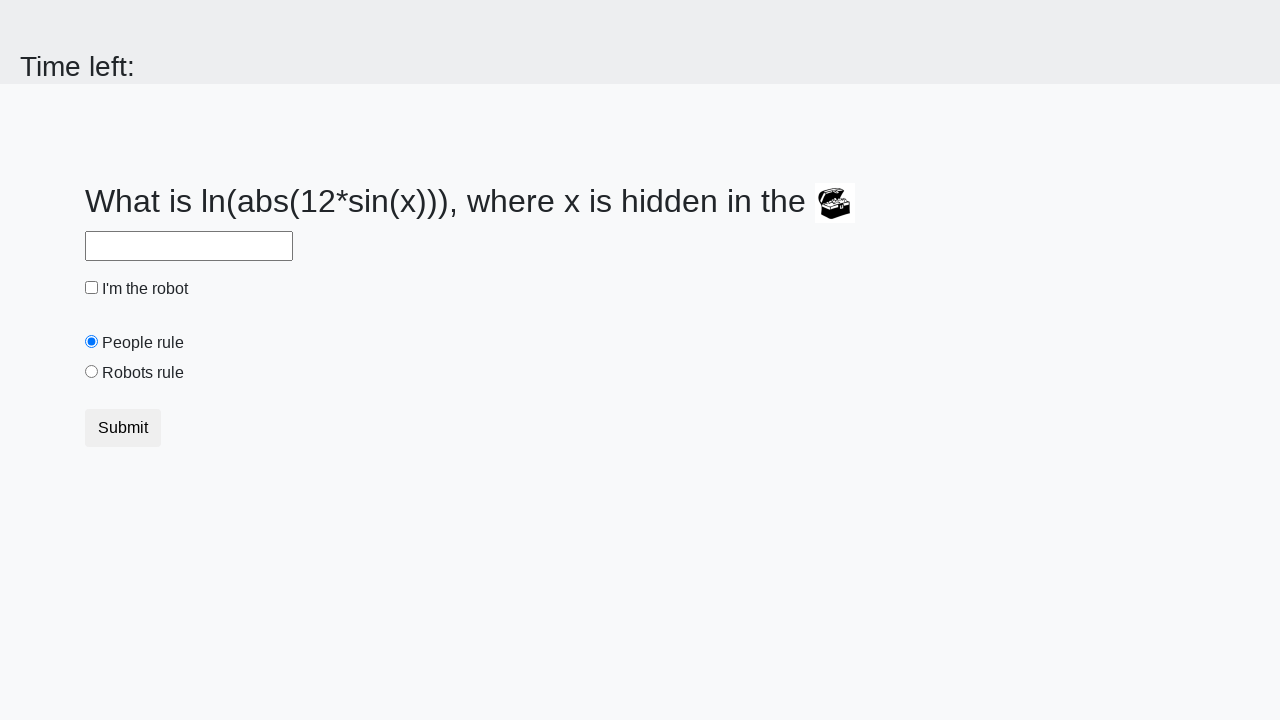

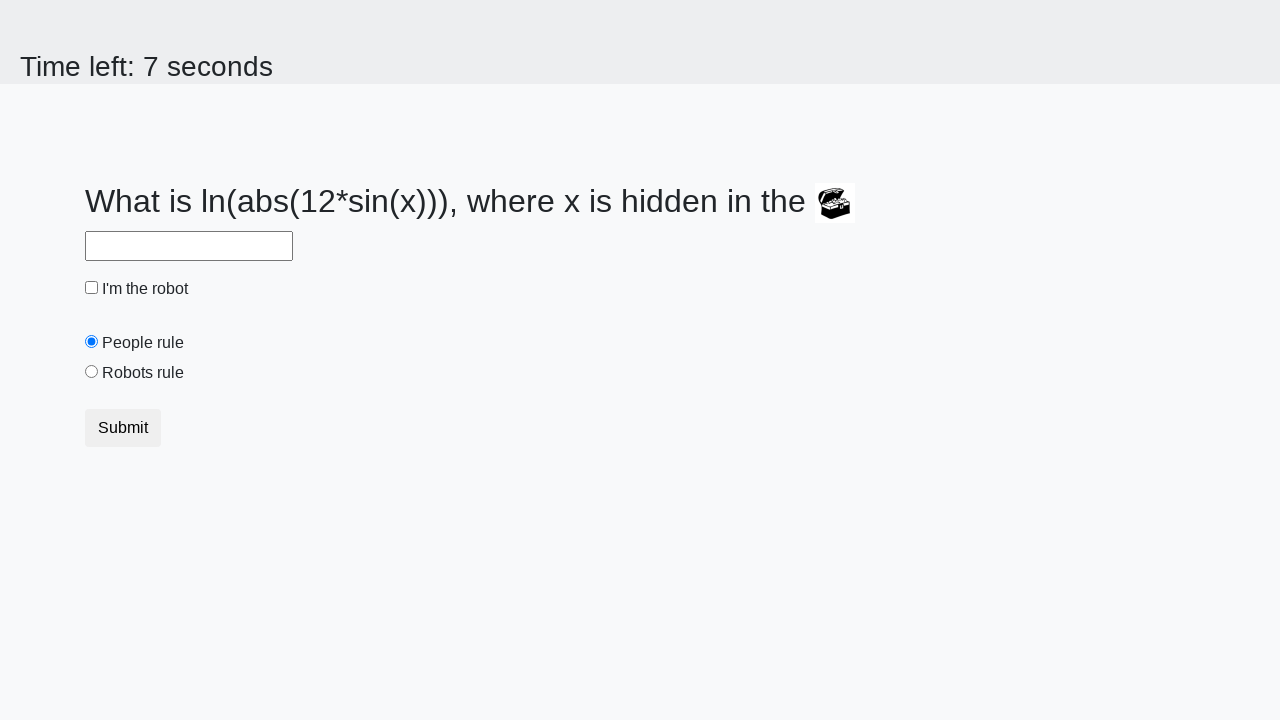